Tests second state - adds two elements then deletes one, verifying one Delete button remains

Starting URL: https://the-internet.herokuapp.com/add_remove_elements/

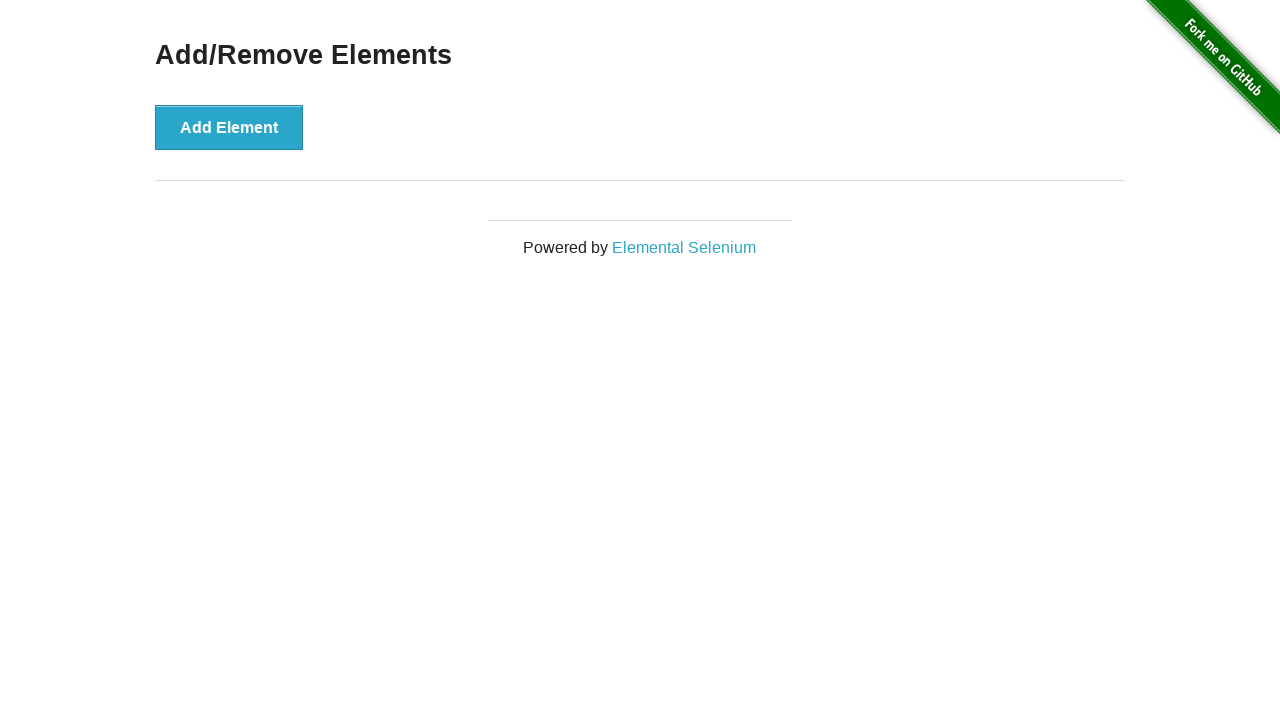

Clicked Add Element button (first time) at (229, 127) on button[onclick='addElement()']
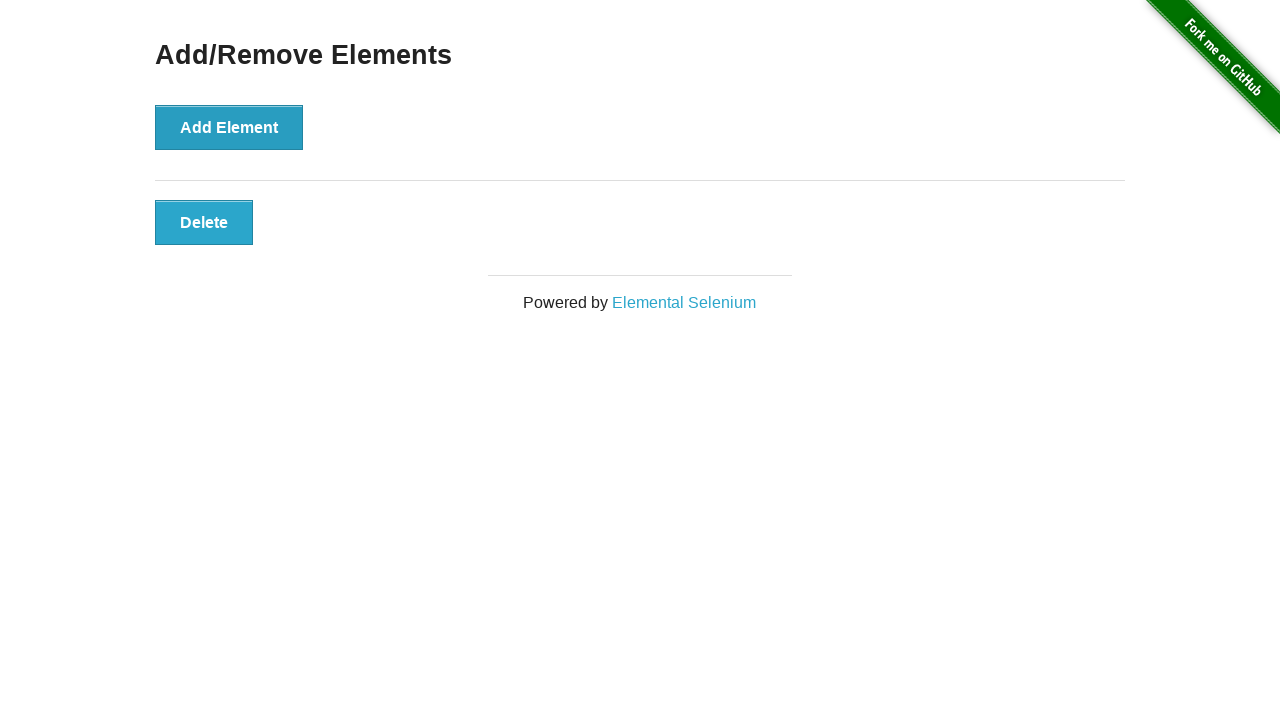

Clicked Add Element button (second time) at (229, 127) on button[onclick='addElement()']
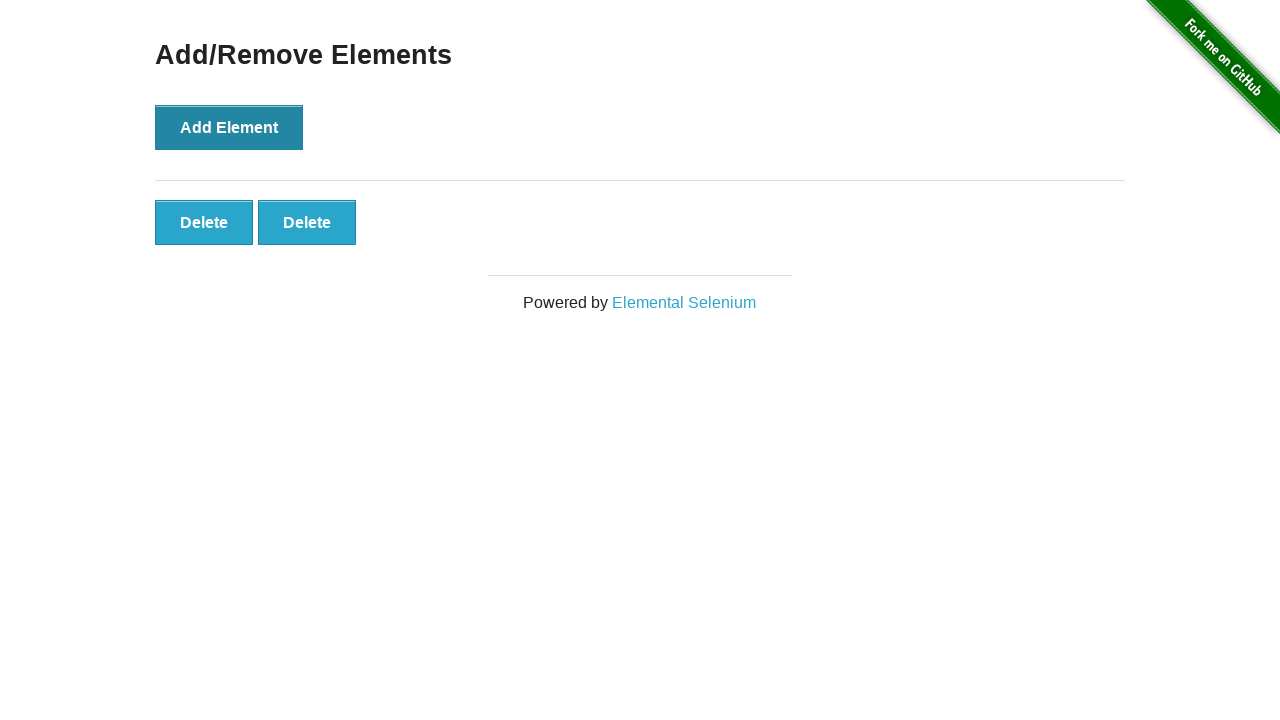

Two elements loaded on page
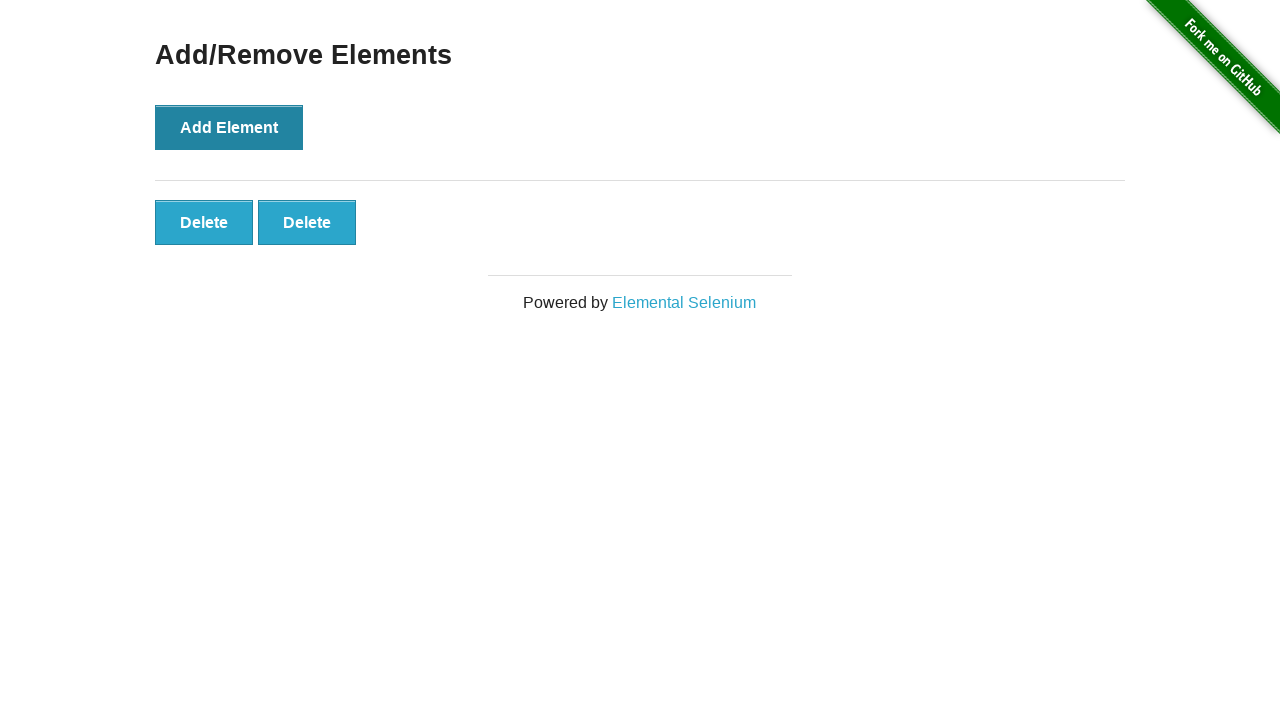

Verified that 2 Delete buttons are present
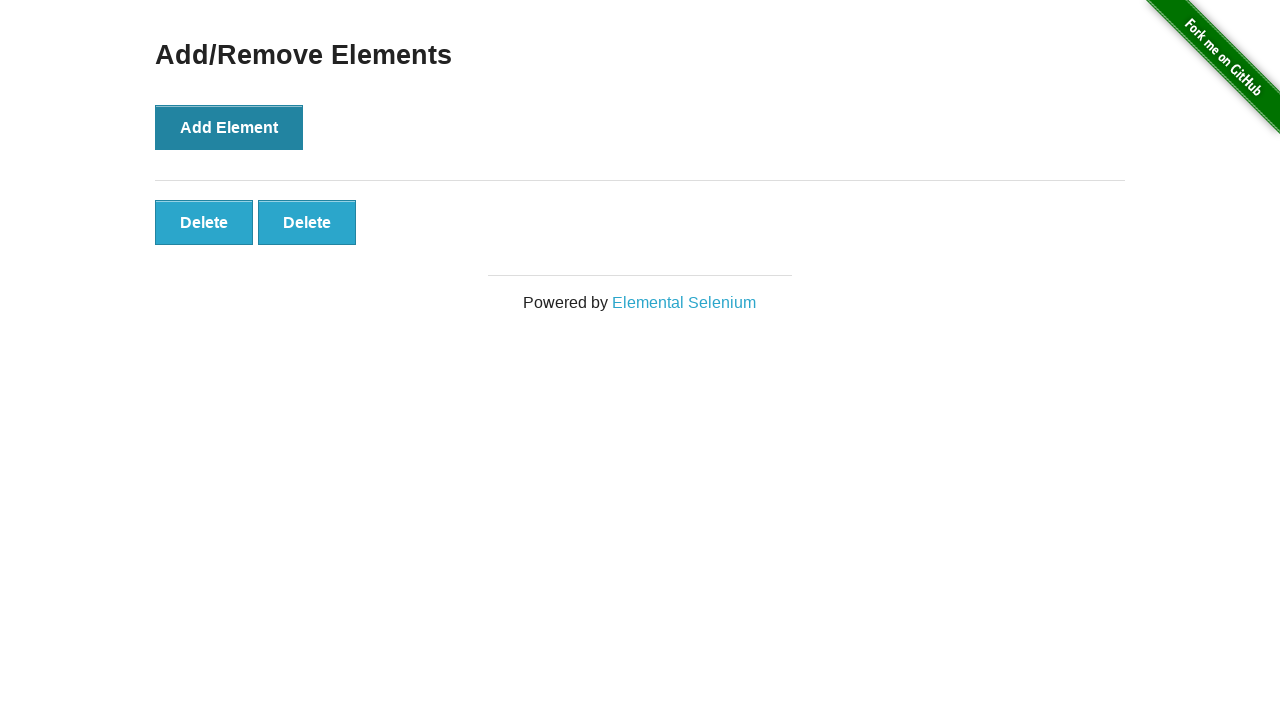

Clicked first Delete button to remove an element at (204, 222) on .added-manually >> nth=0
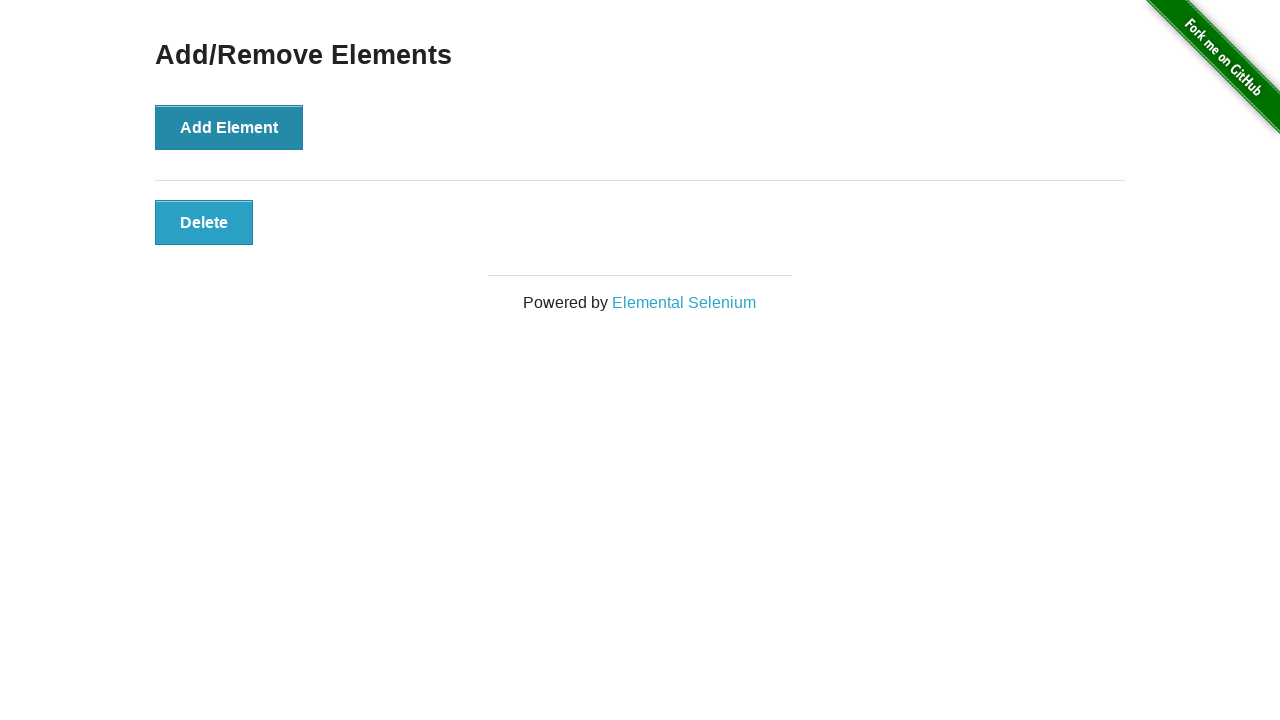

Verified that 1 Delete button remains after deletion
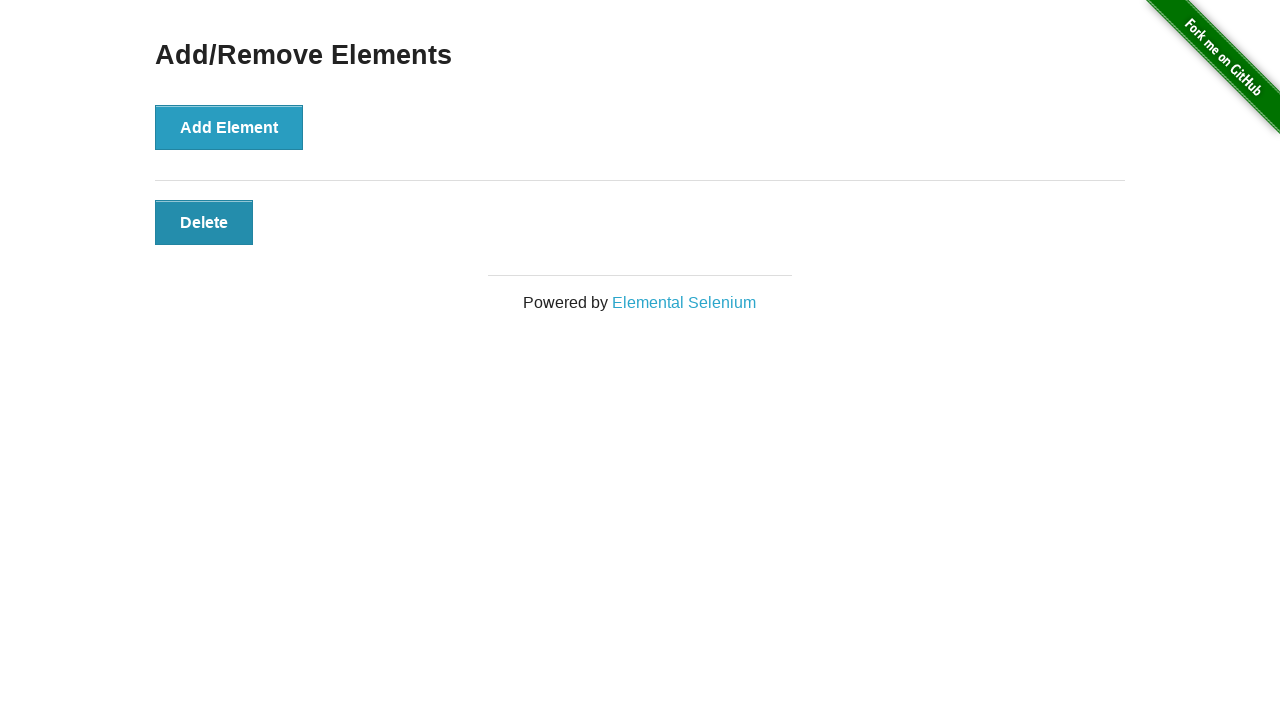

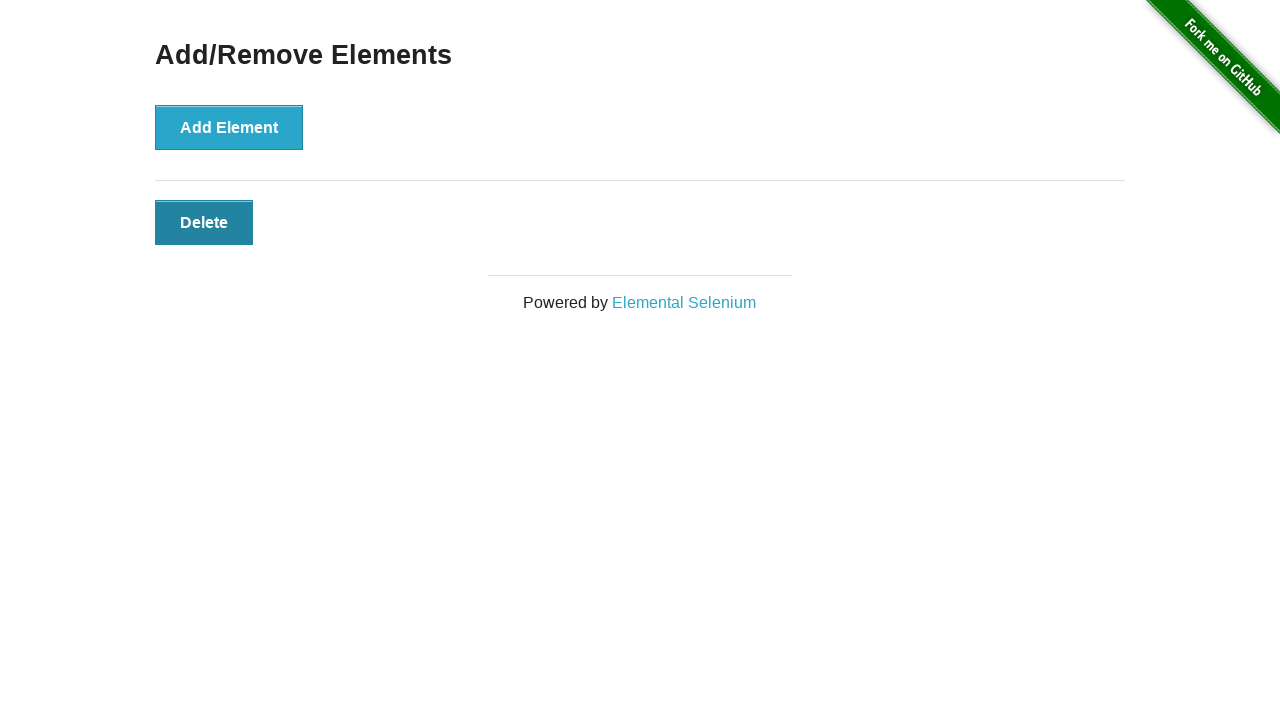